Waits for a price to reach $100, clicks a book button, solves a mathematical problem, and submits the answer

Starting URL: http://suninjuly.github.io/explicit_wait2.html

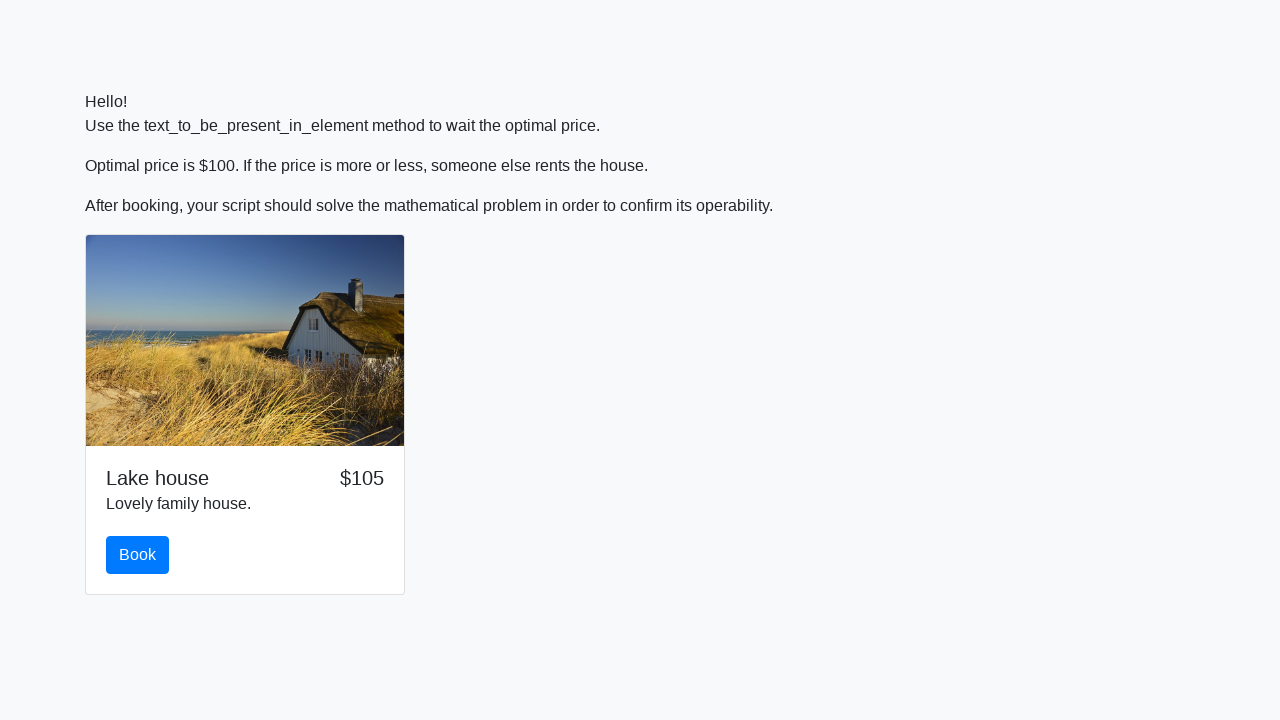

Waited for price to reach $100
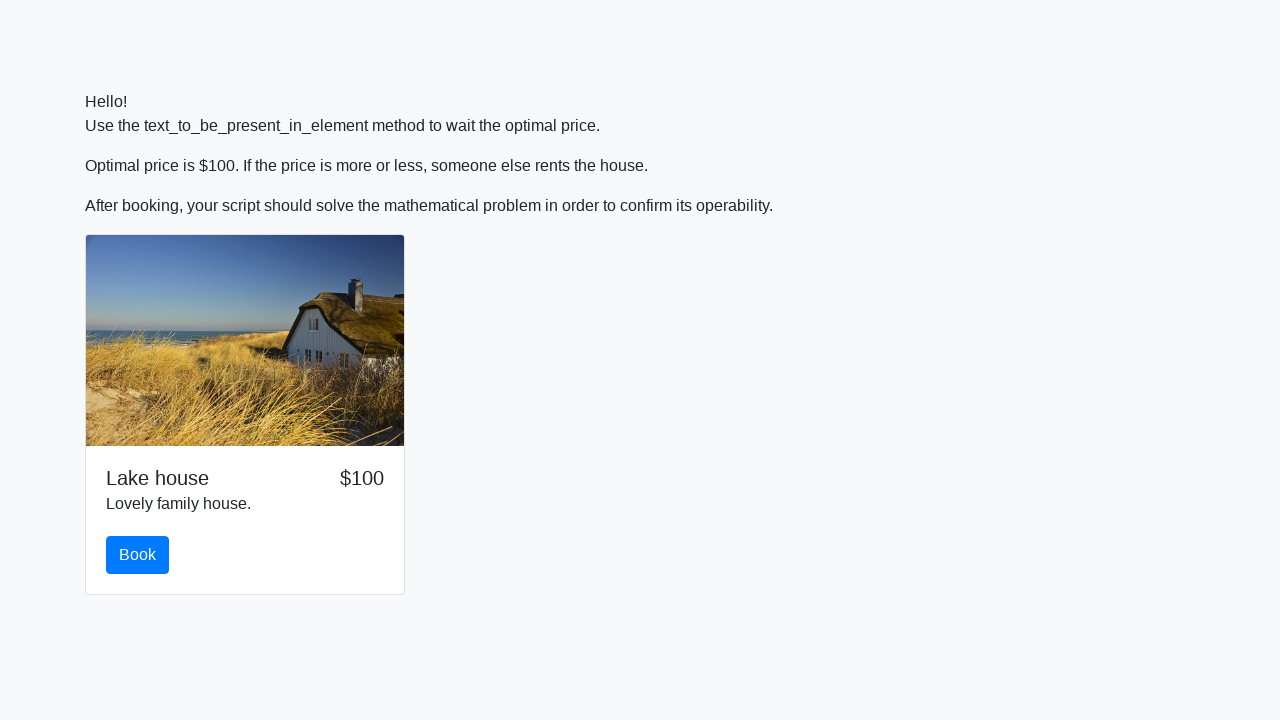

Clicked the book button at (138, 555) on #book
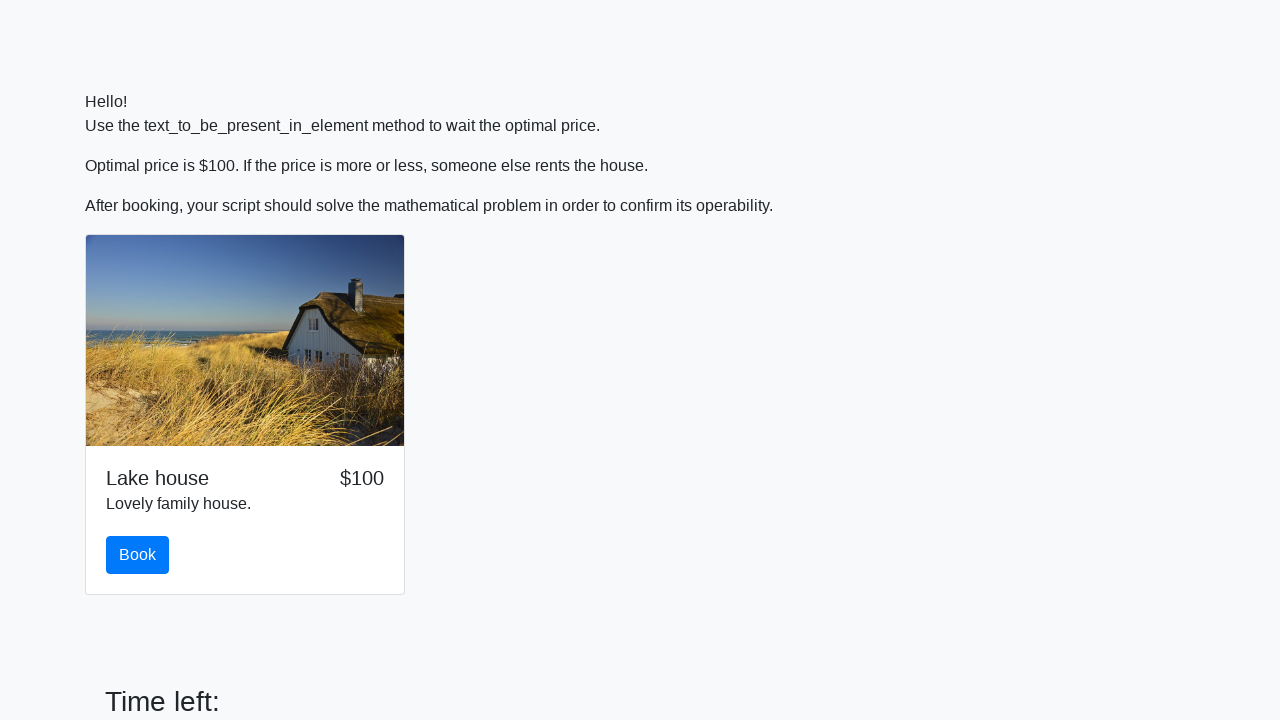

Scrolled to the answer input field
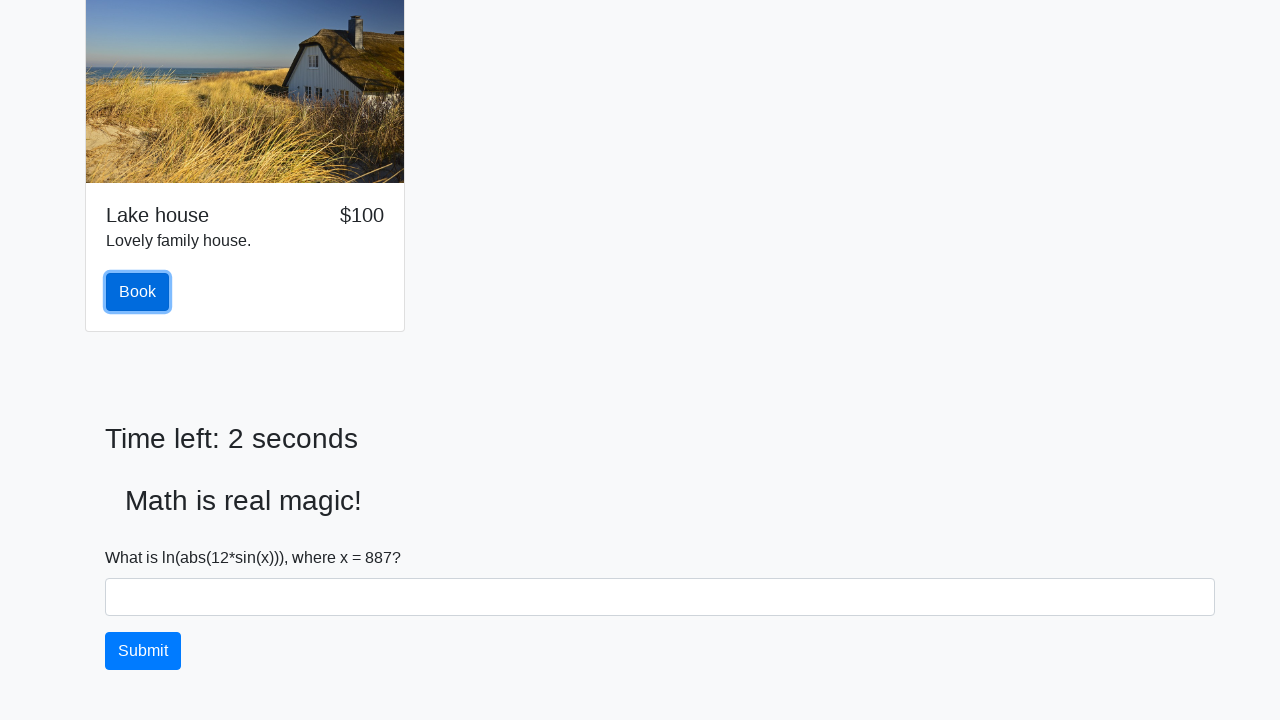

Retrieved input value: 887
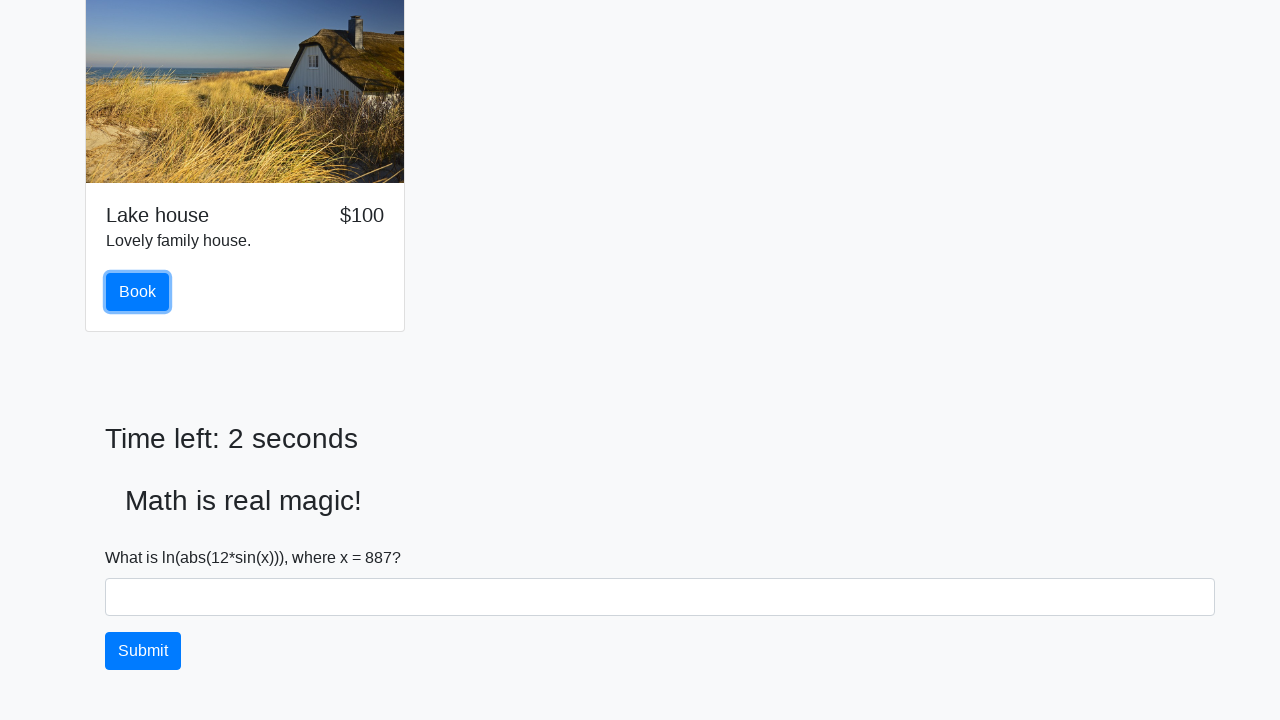

Calculated mathematical answer: 2.3543635754955137
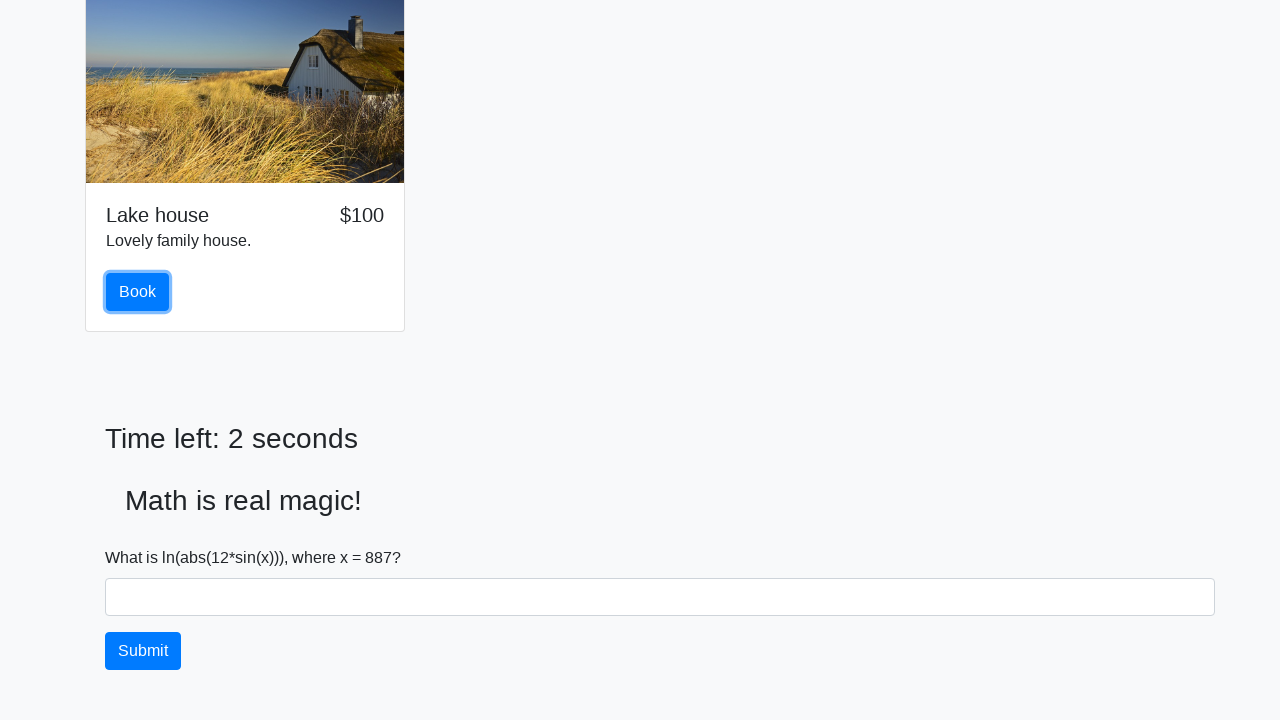

Filled answer field with calculated value: 2.3543635754955137 on #answer
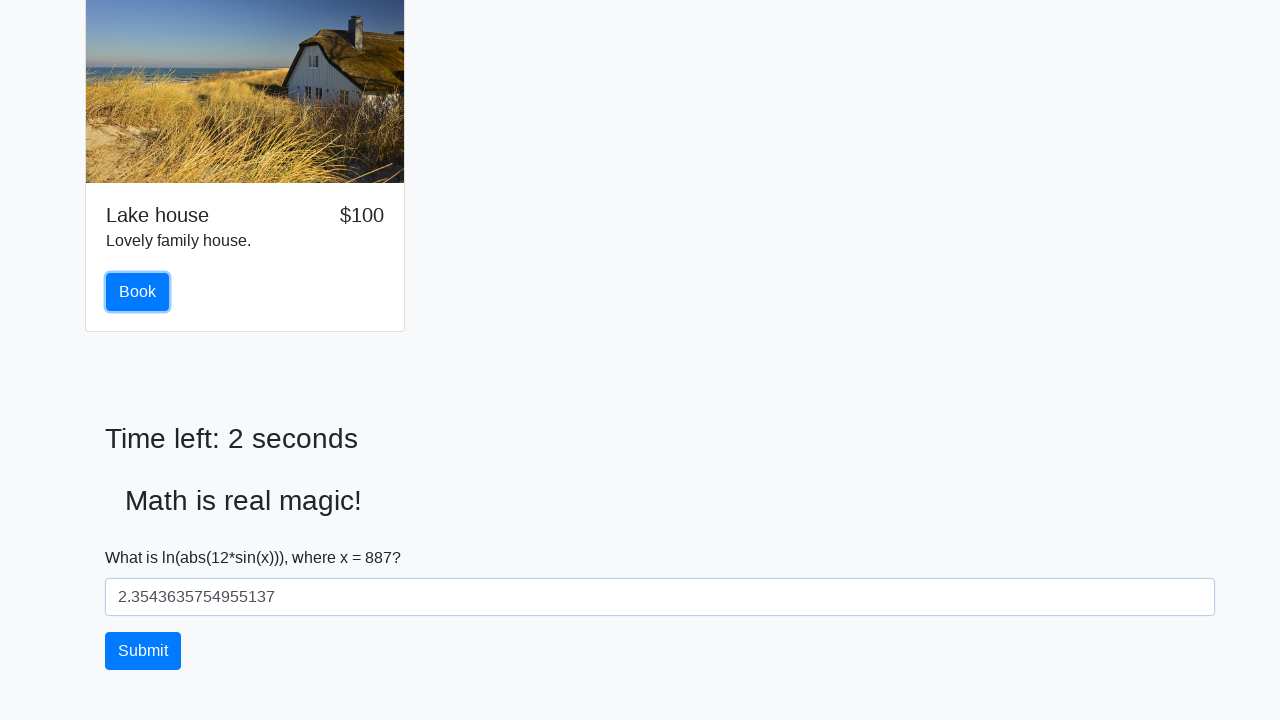

Clicked Submit button to submit the answer at (143, 651) on button:has-text('Submit')
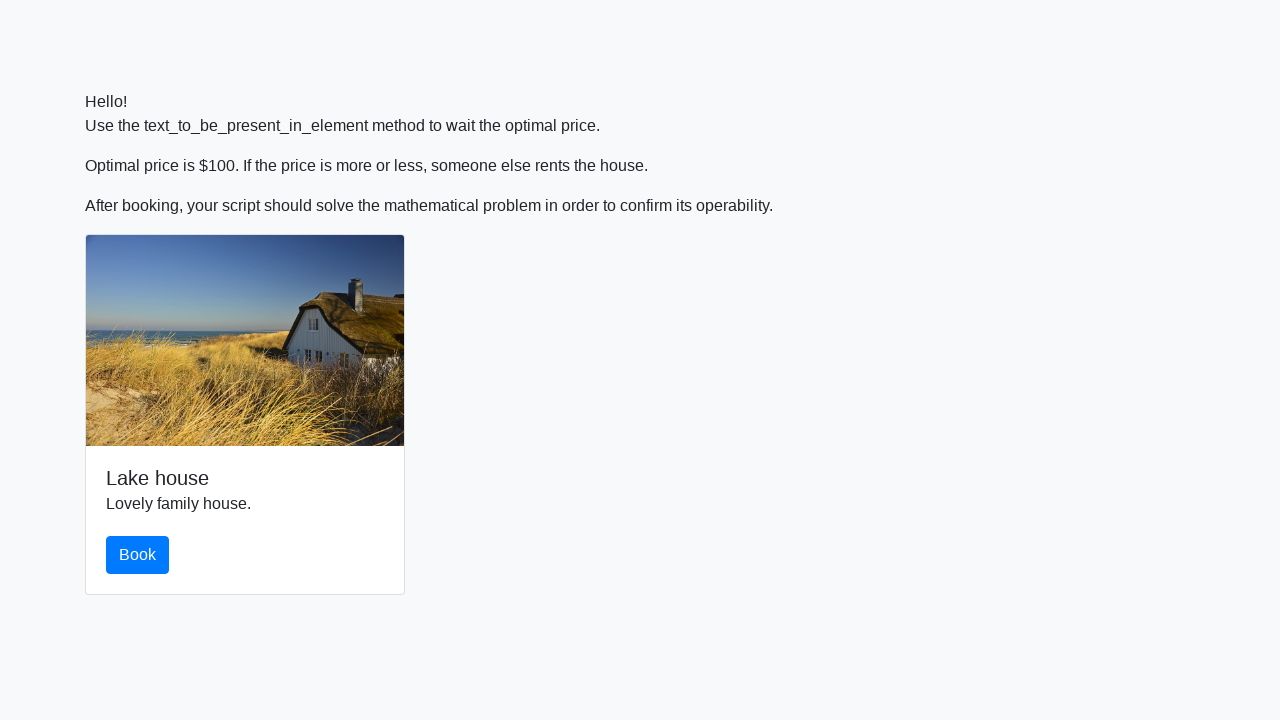

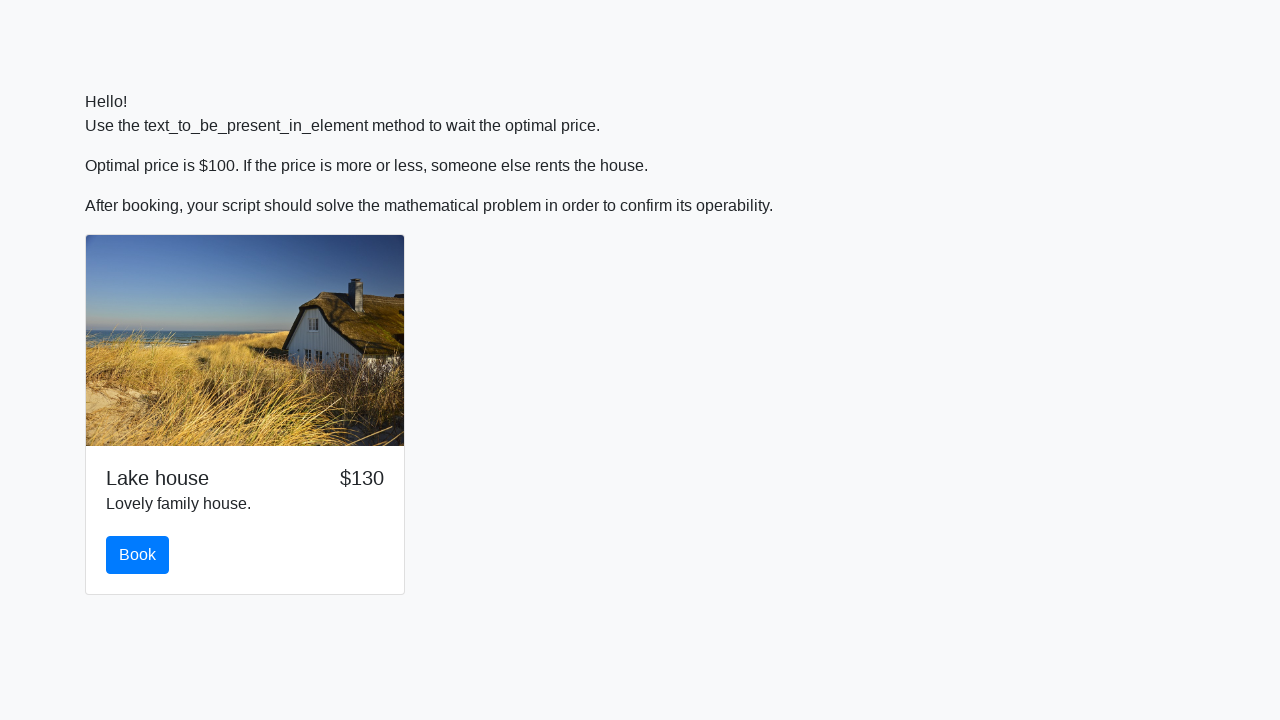